Tests that leaving both username and password fields empty shows the error message "Epic sadface: Username is required"

Starting URL: https://www.saucedemo.com

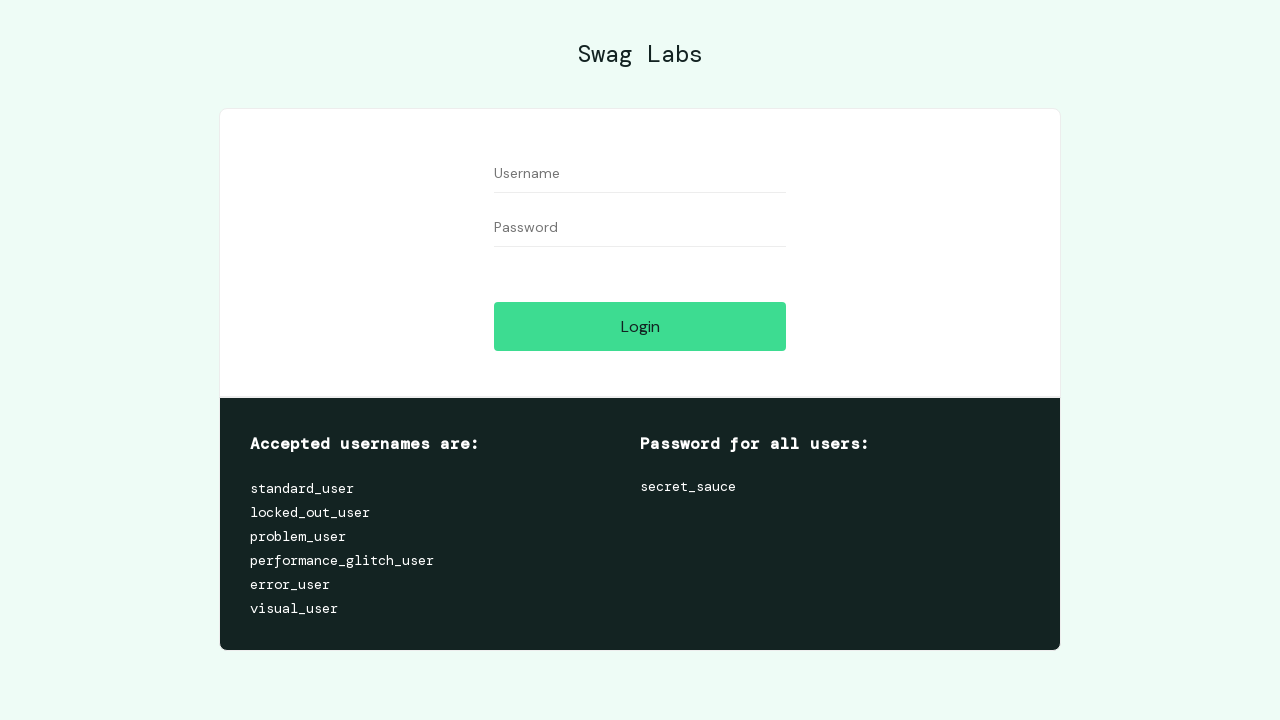

Left username field empty on #user-name
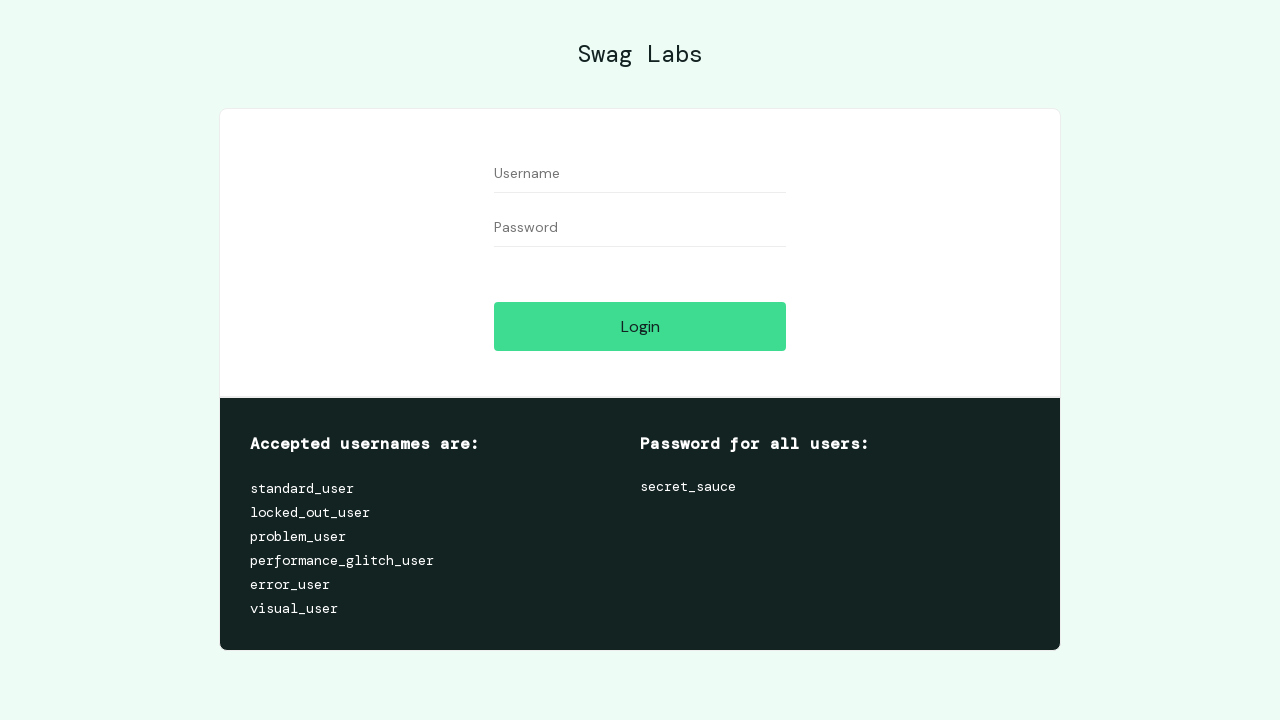

Left password field empty on #password
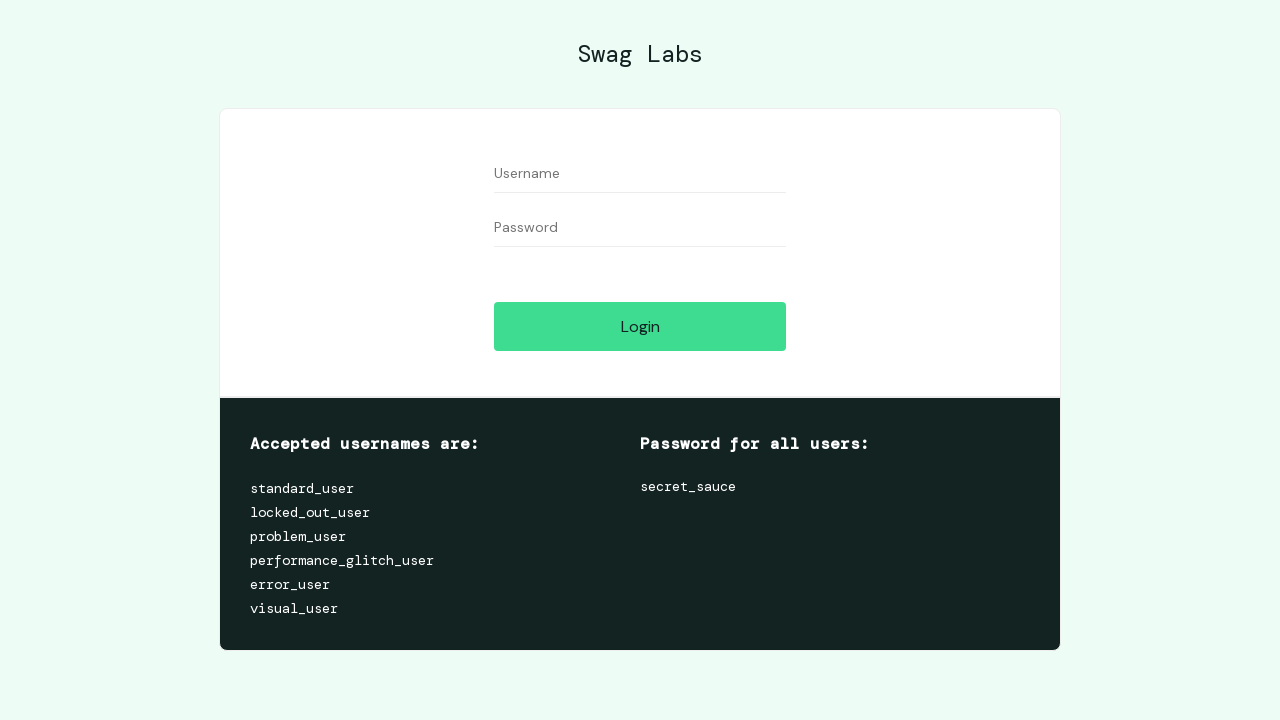

Clicked login button at (640, 326) on #login-button
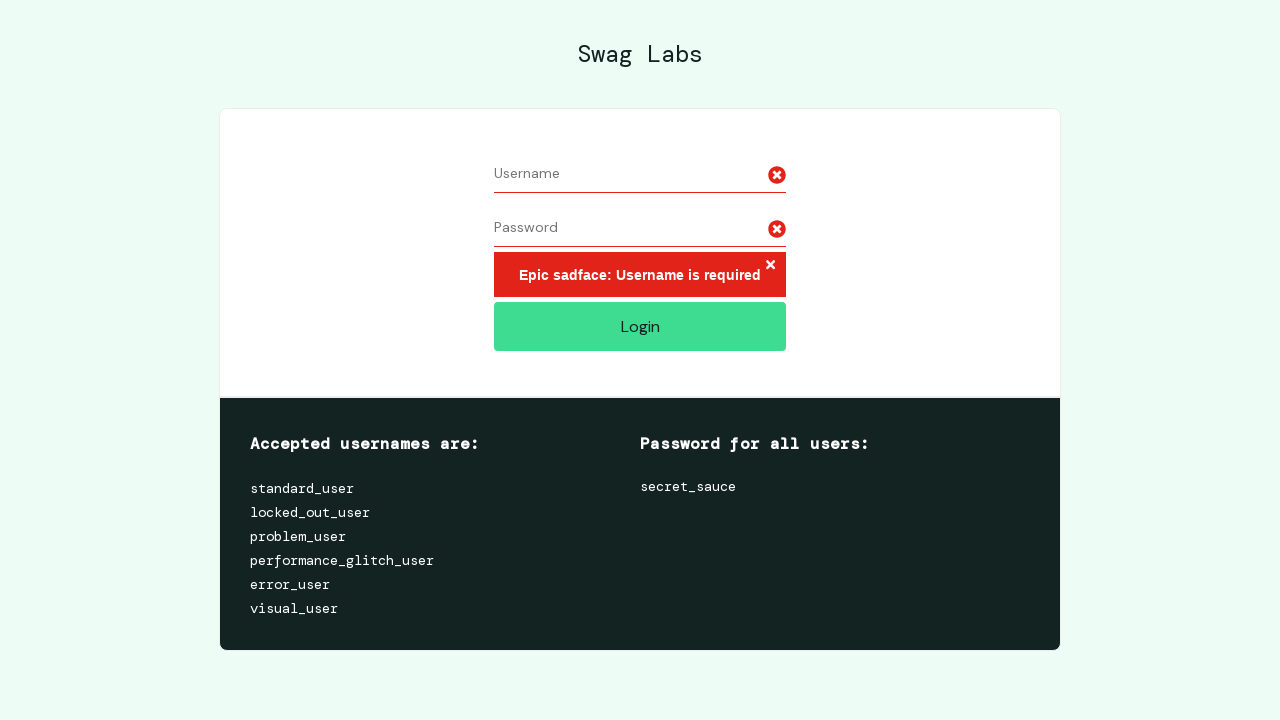

Error message 'Epic sadface: Username is required' appeared
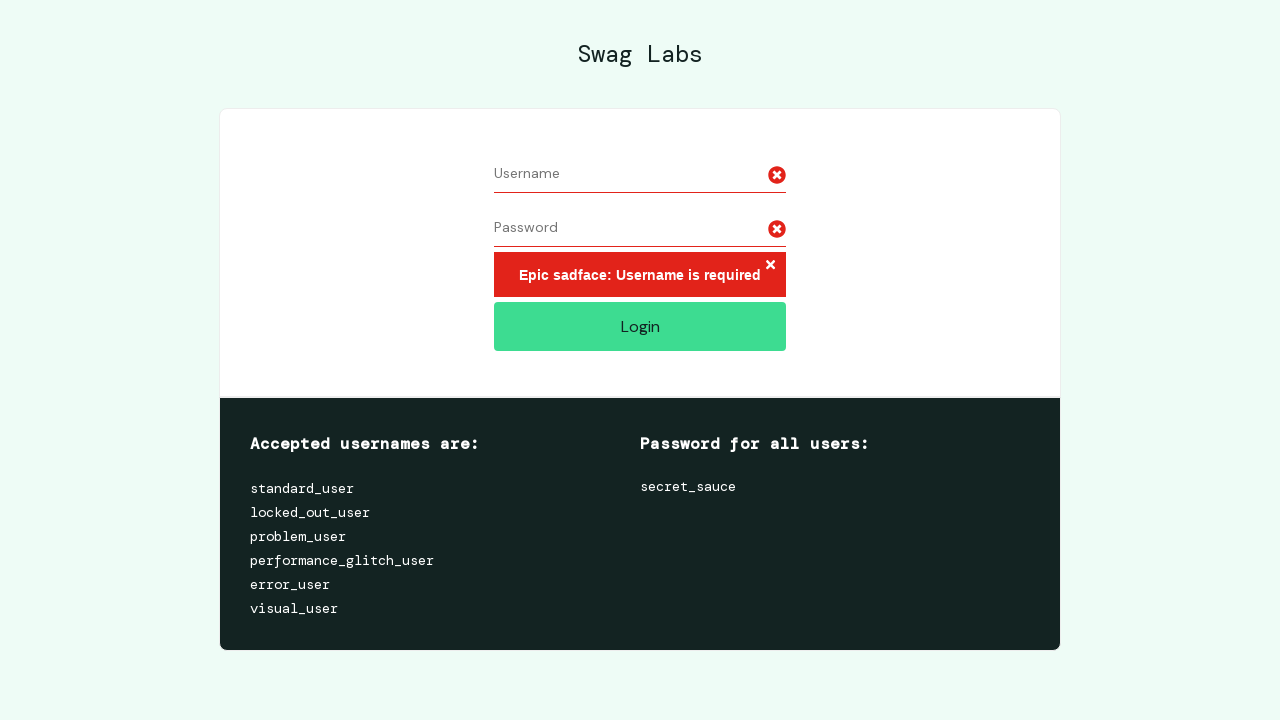

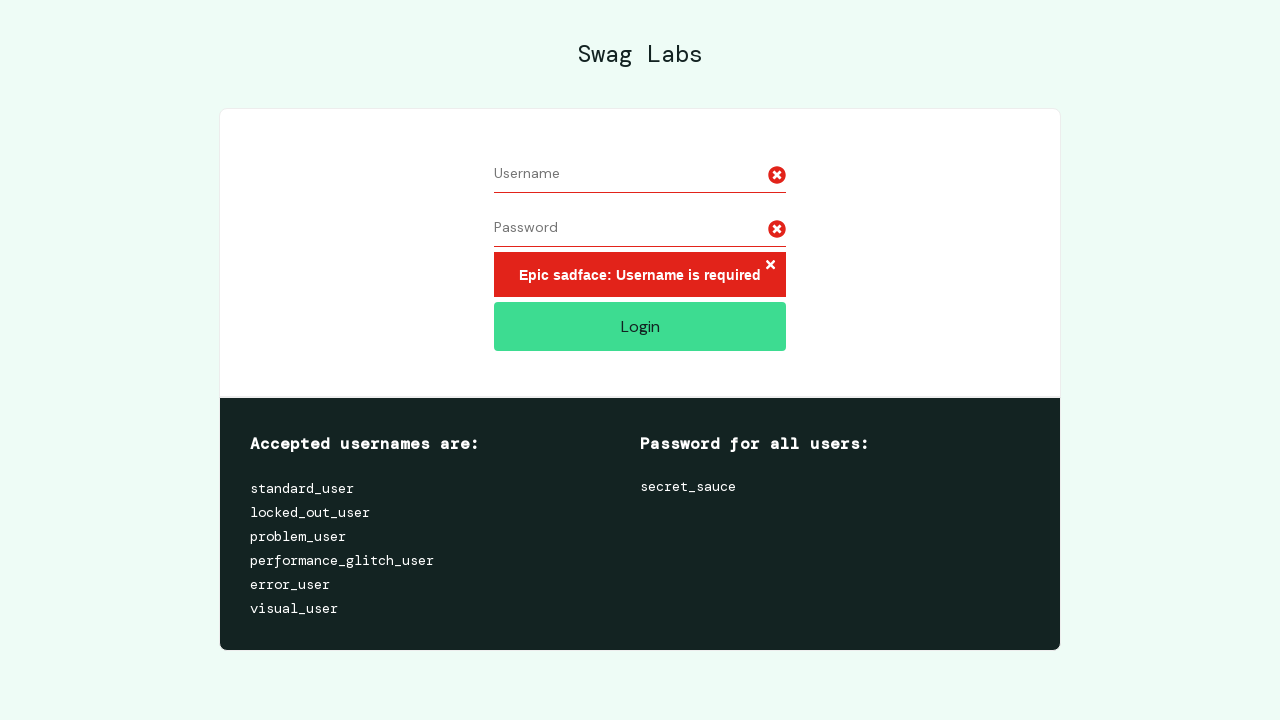